Tests a math calculation form by reading two numbers, calculating their sum, selecting the answer from a dropdown, and submitting the form

Starting URL: http://suninjuly.github.io/selects1.html

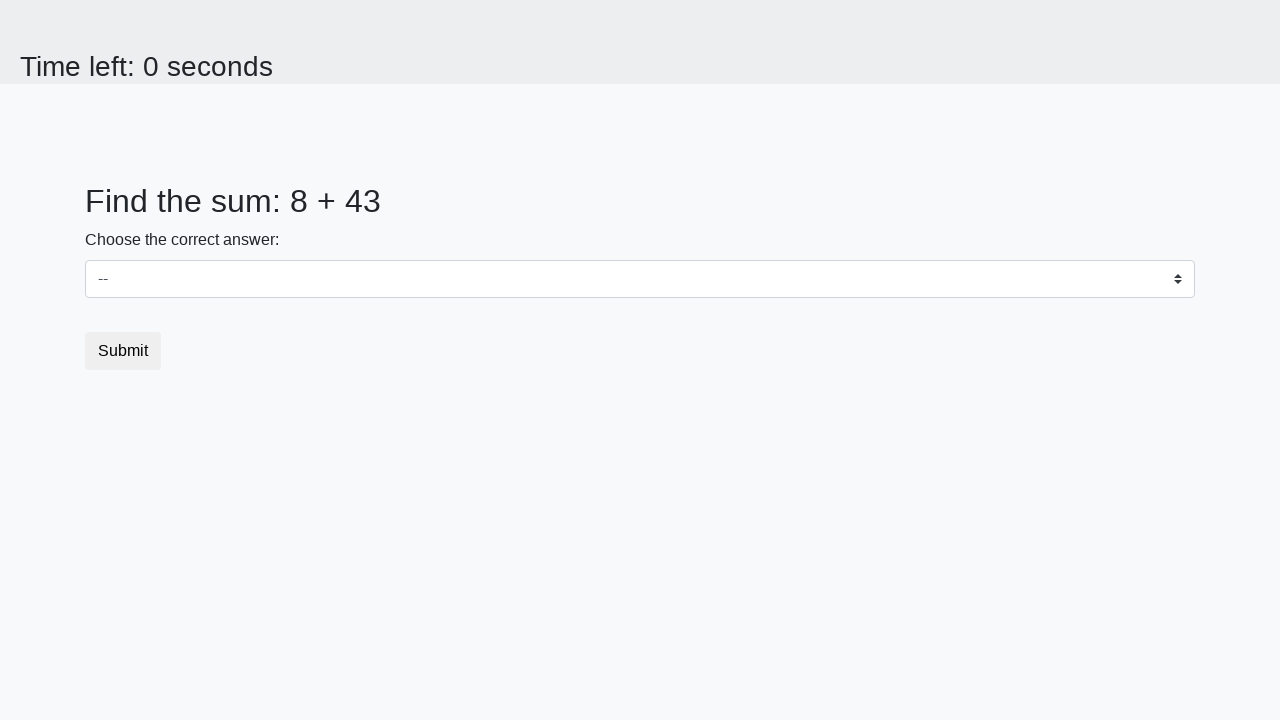

Read first number from page
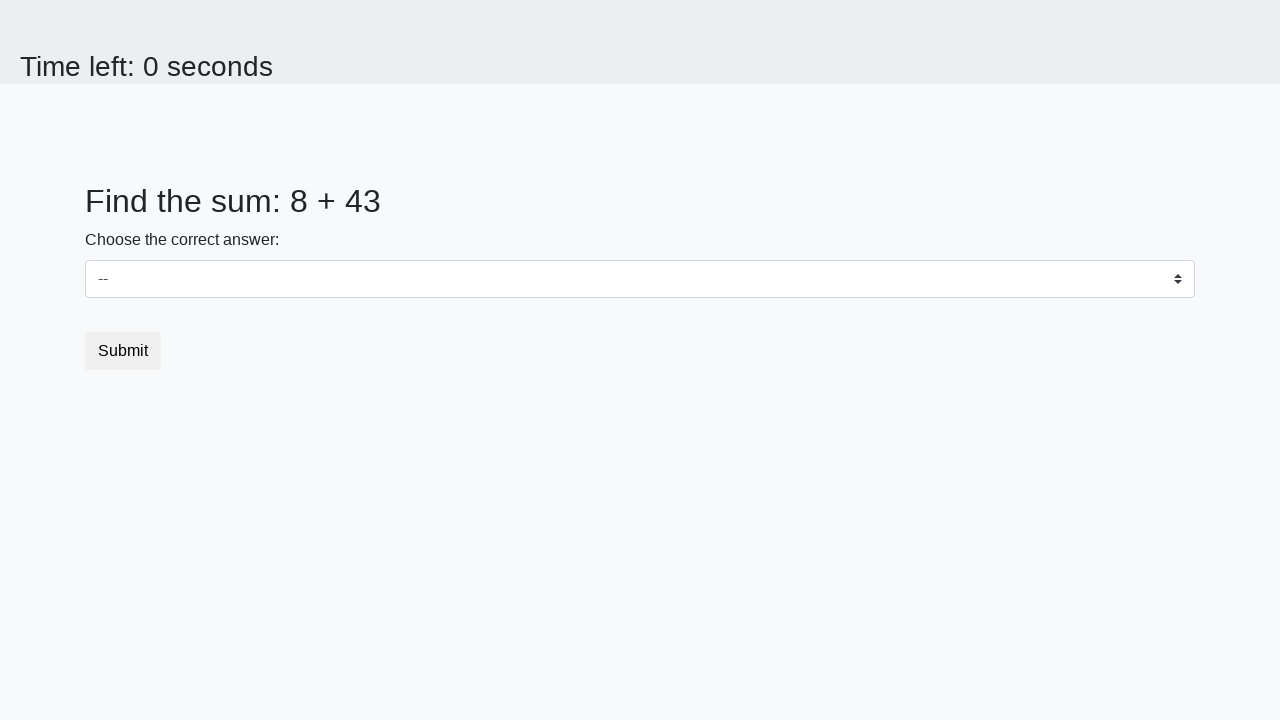

Read second number from page
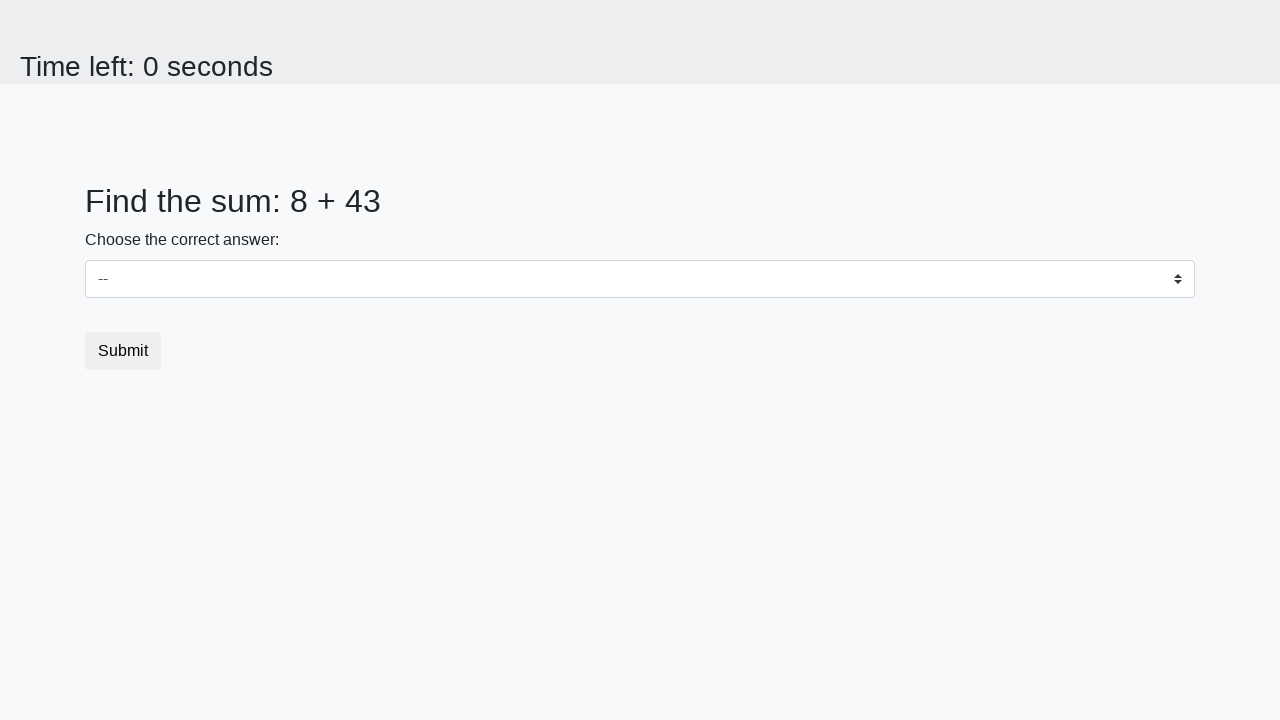

Calculated sum: 8 + 43 = 51
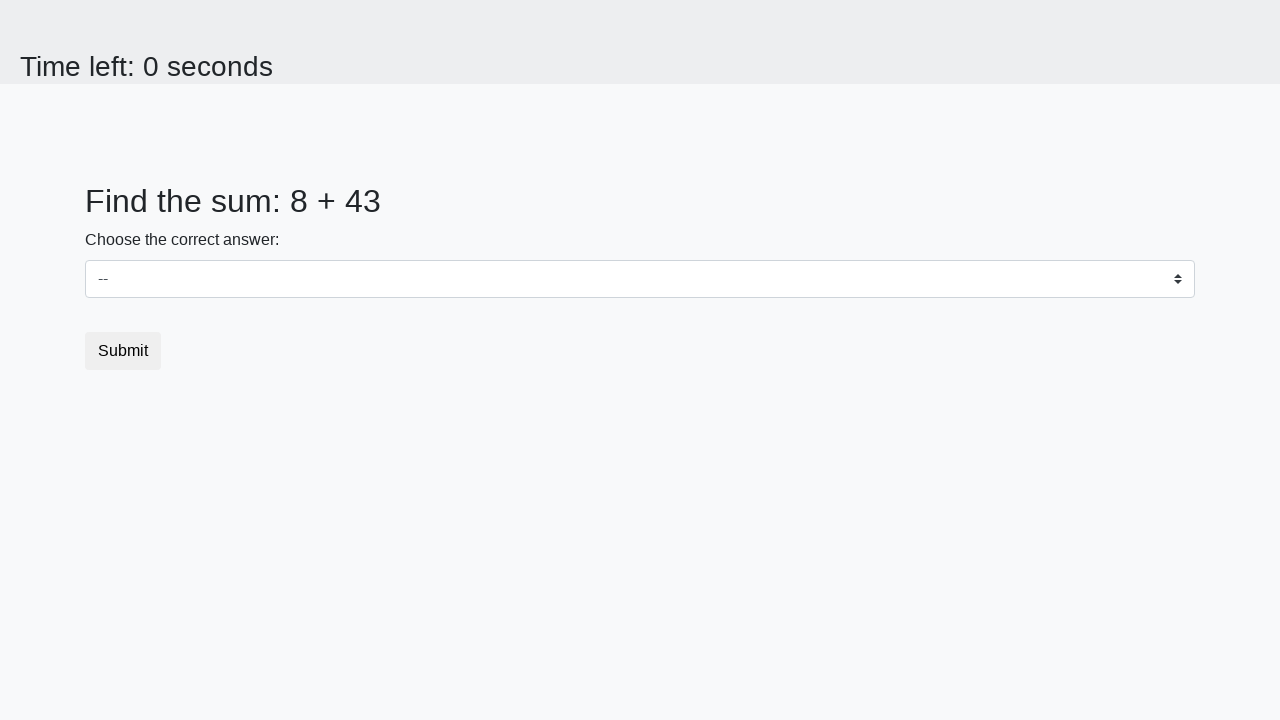

Selected answer 51 from dropdown on #dropdown
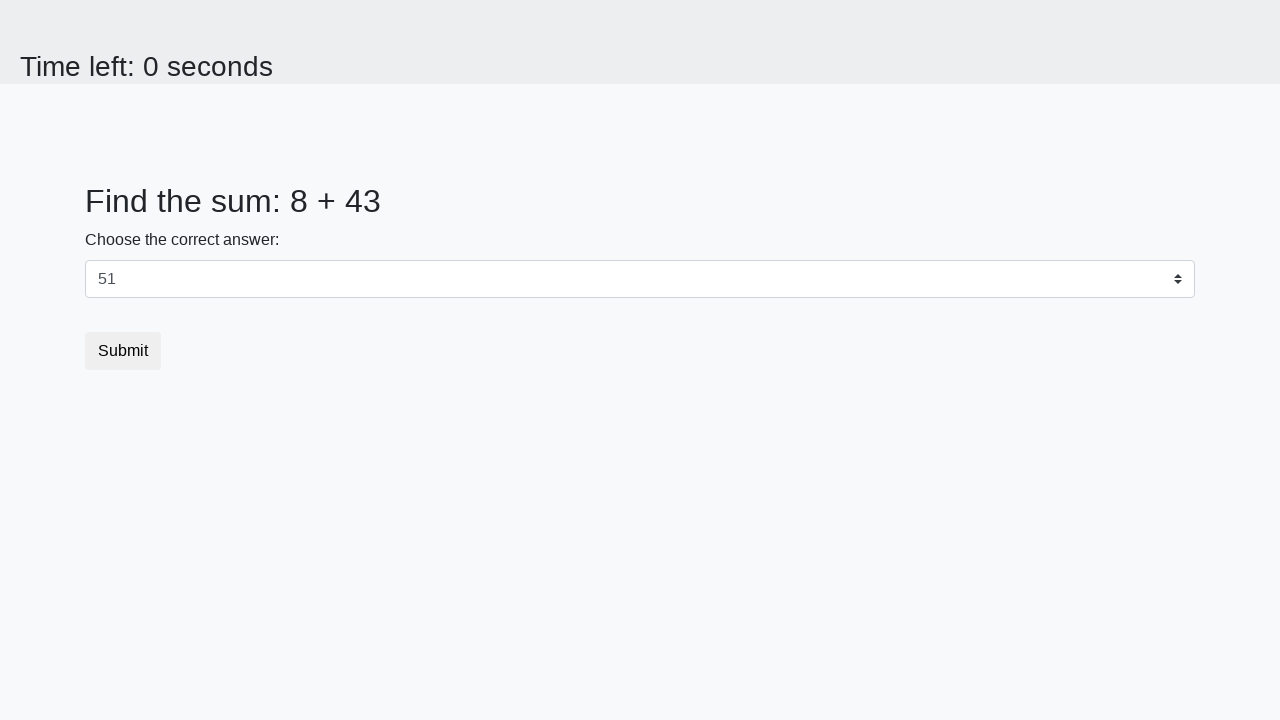

Clicked submit button at (123, 351) on button
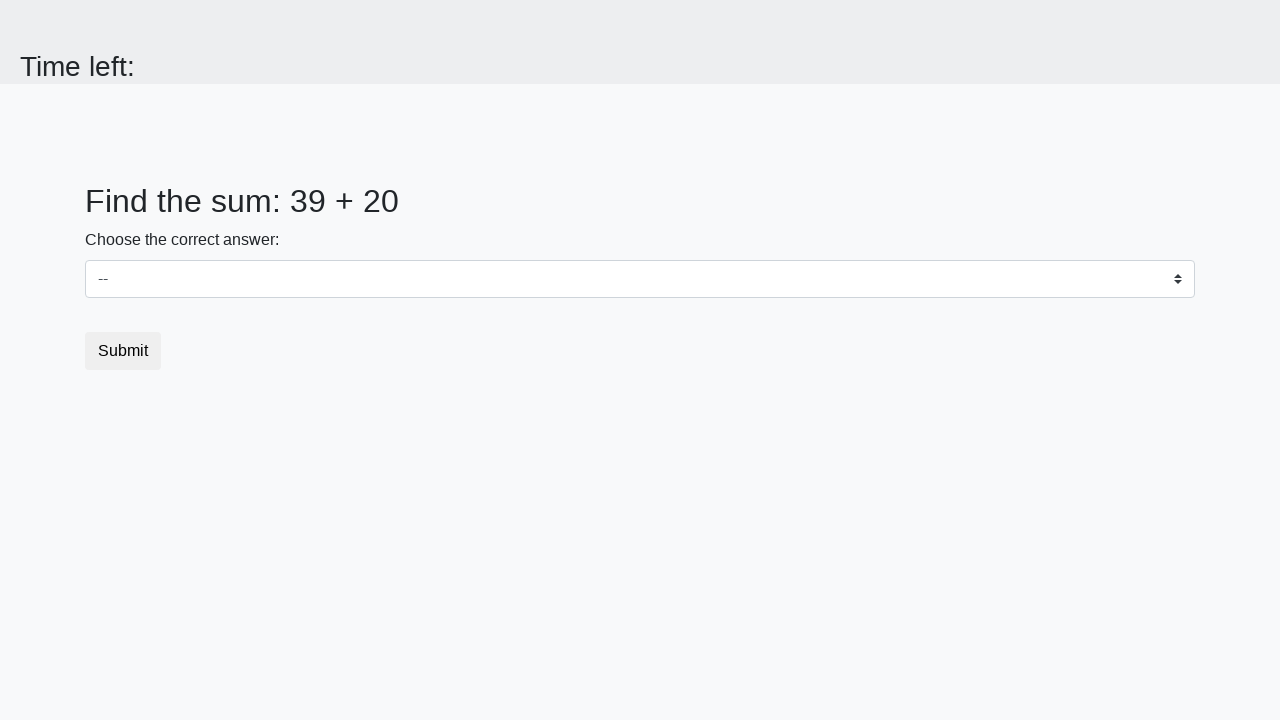

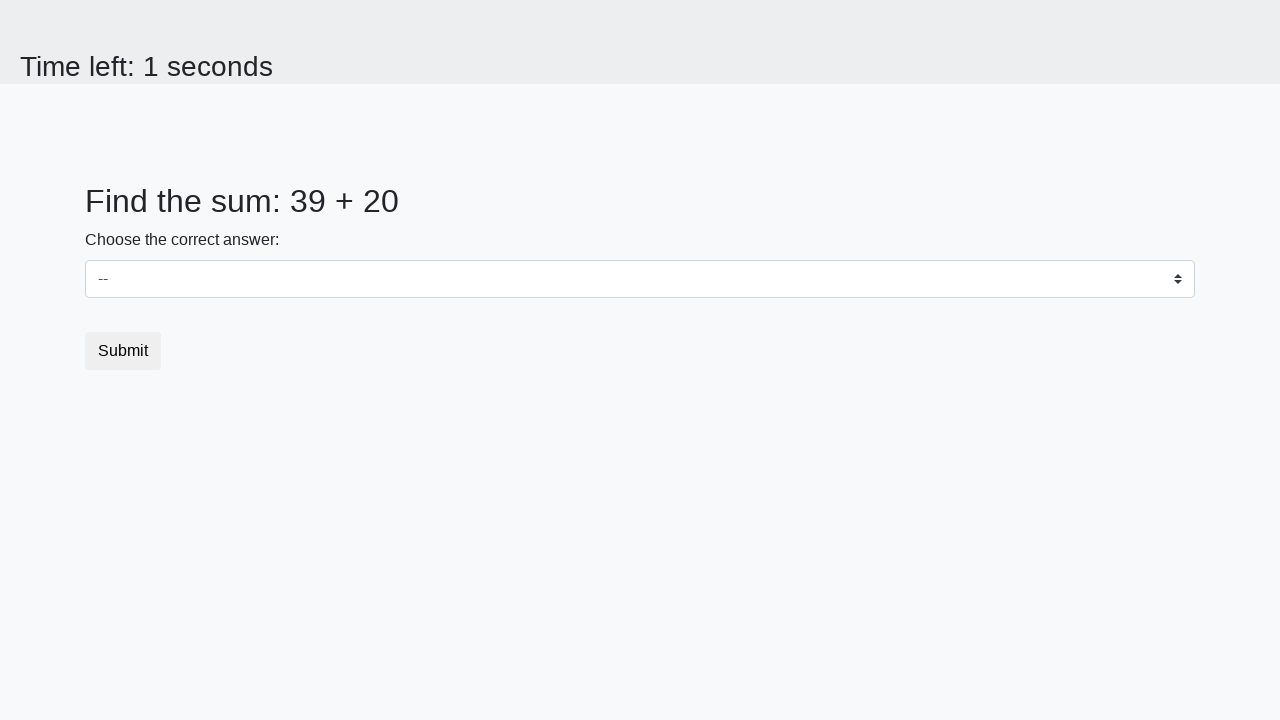